Tests the multiplication (Multiplicação) operation on an online calculator by entering a mathematical expression and verifying the result

Starting URL: https://www.calculadoraonline.com.br/basica

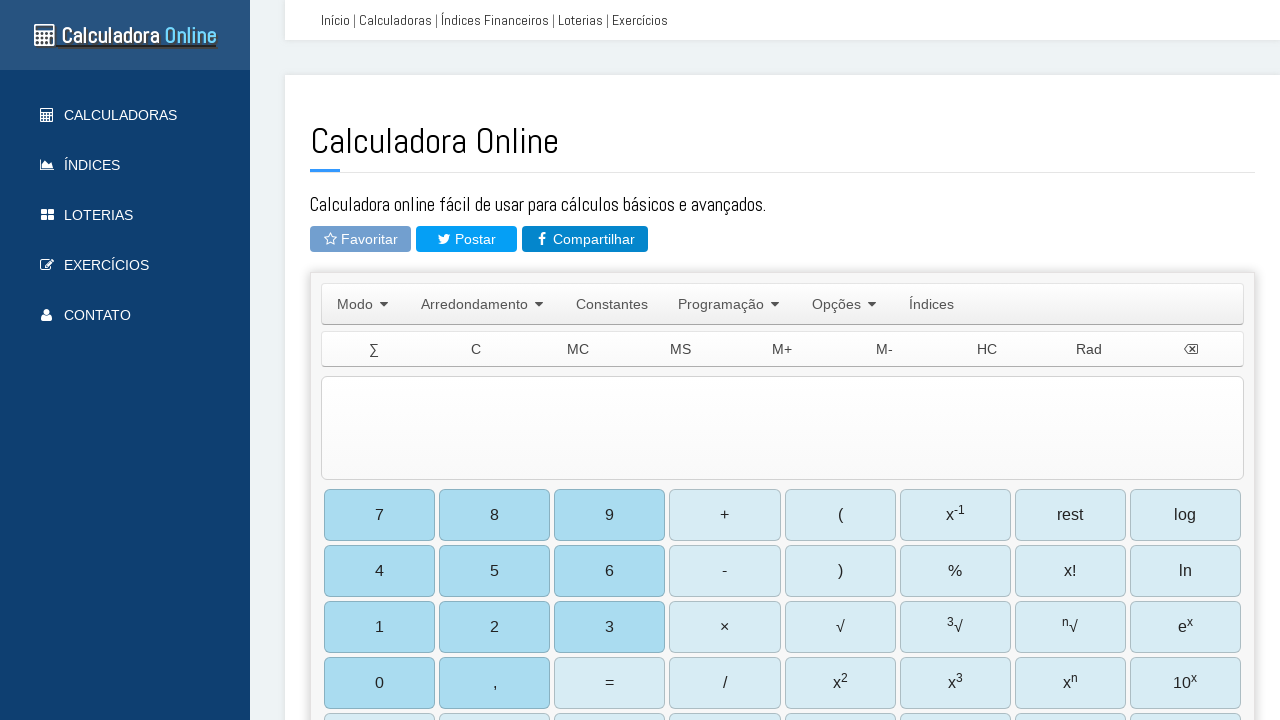

Cleared the calculator input field on #TIExp
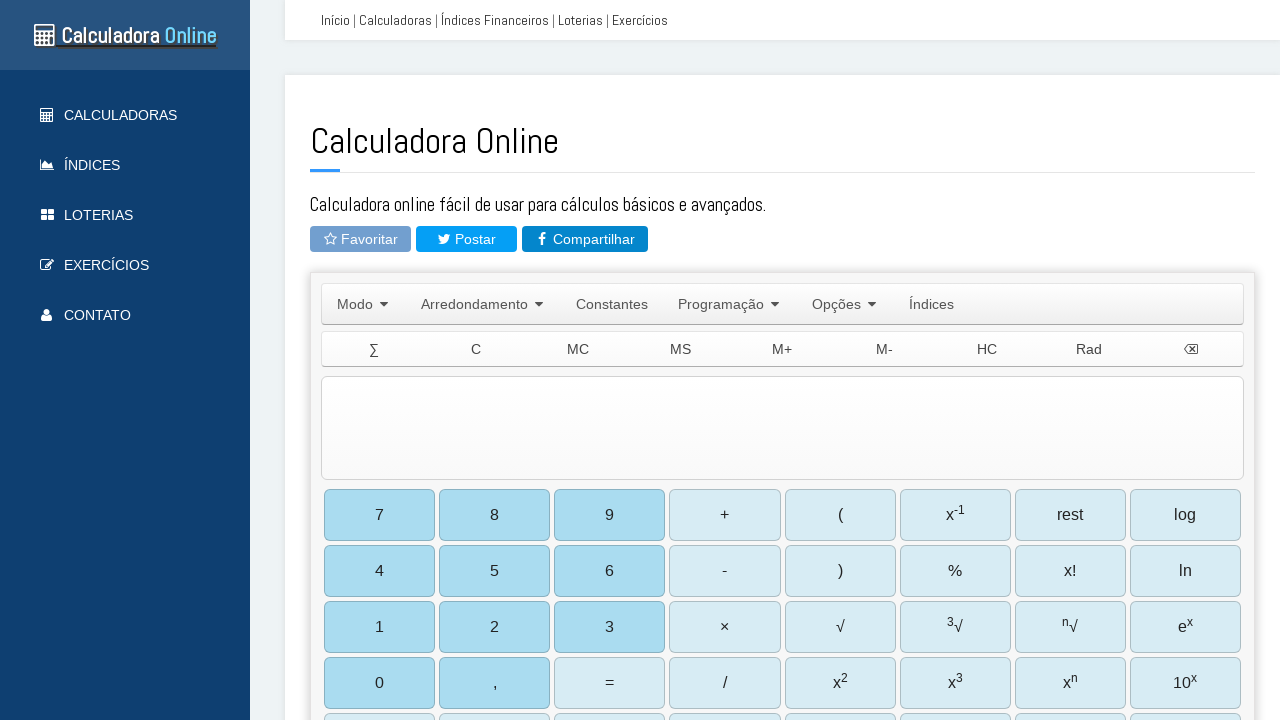

Entered multiplication expression '7*4' into input field on #TIExp
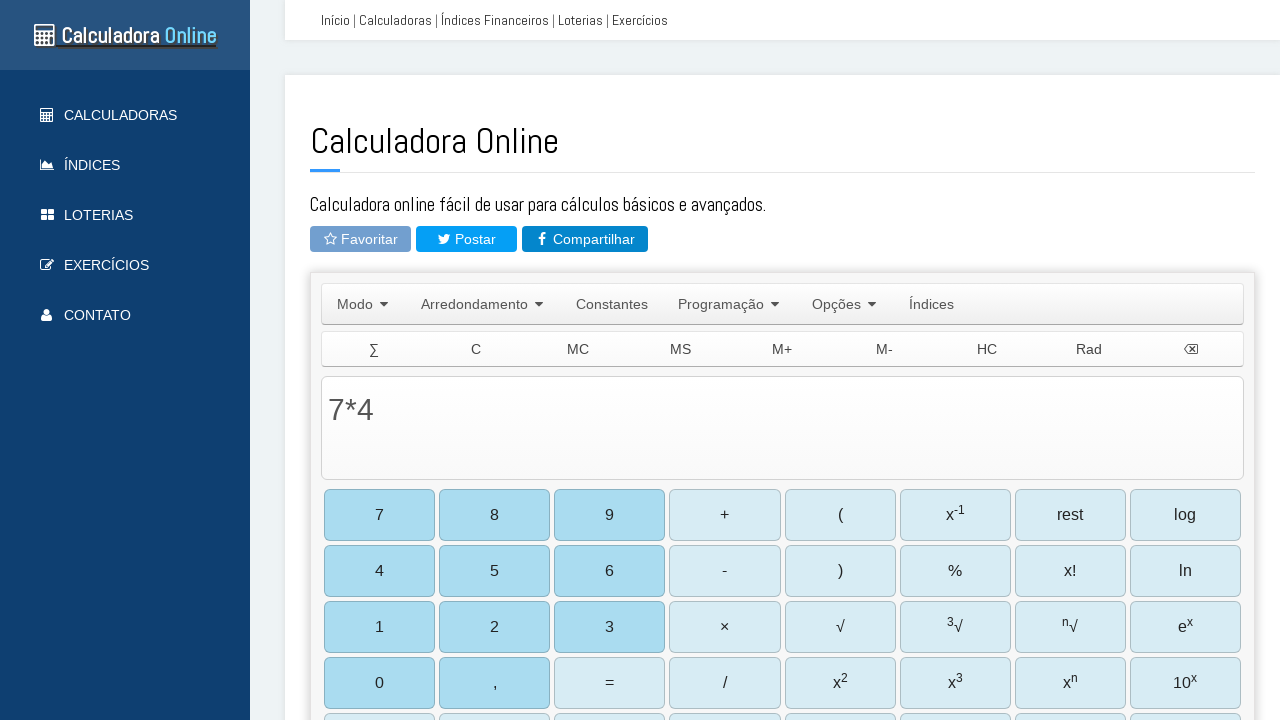

Waited for input to register (1500ms)
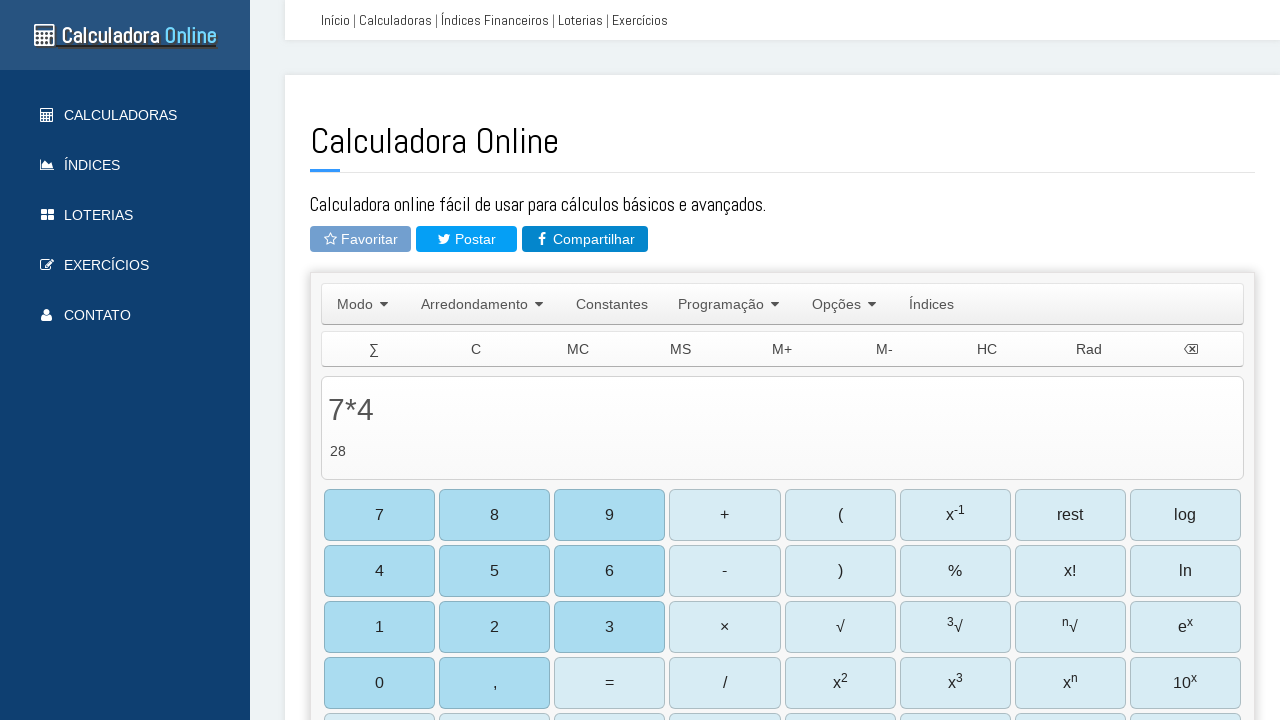

Clicked the equals button to calculate result at (610, 683) on #b27
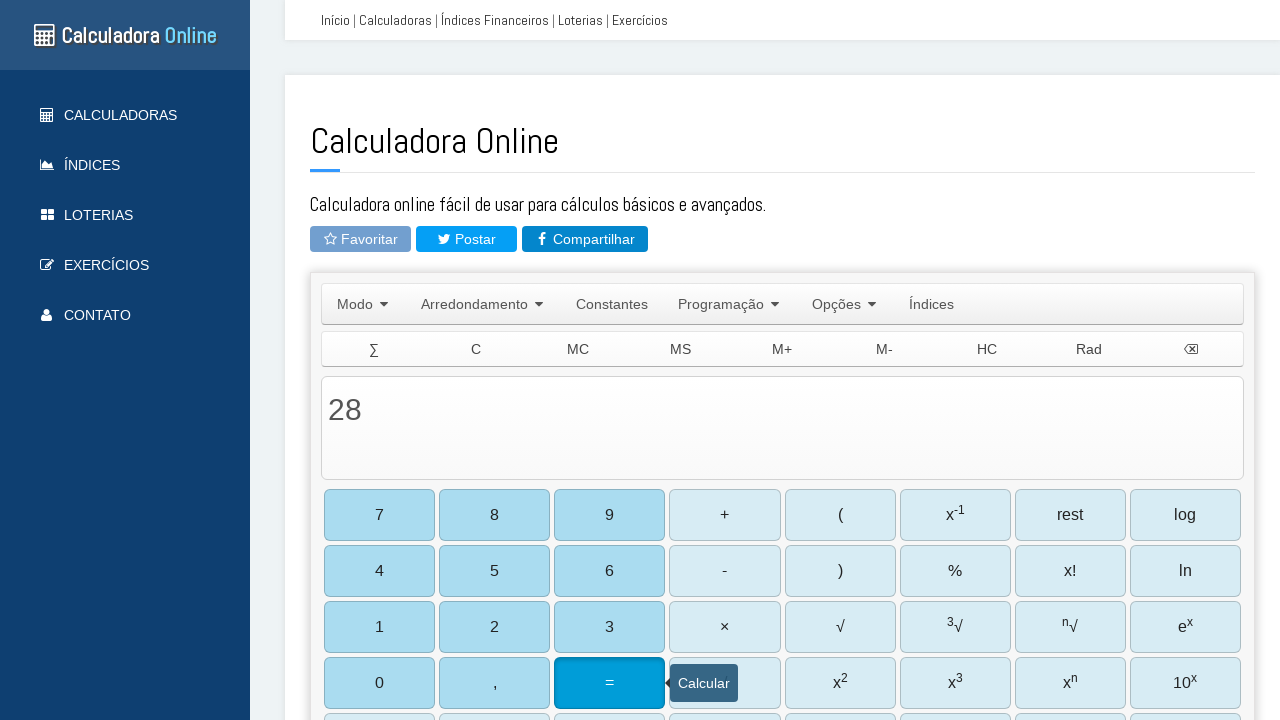

Waited for calculation to complete (2000ms)
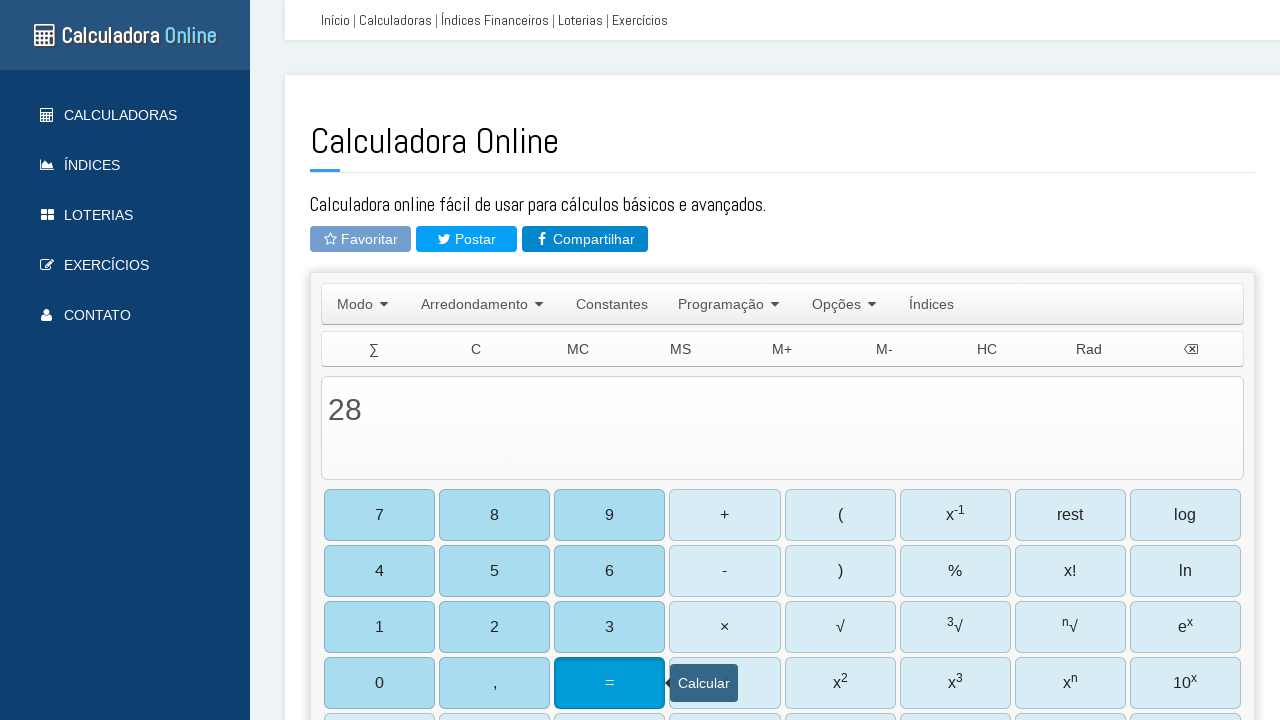

Retrieved result from input field: '28'
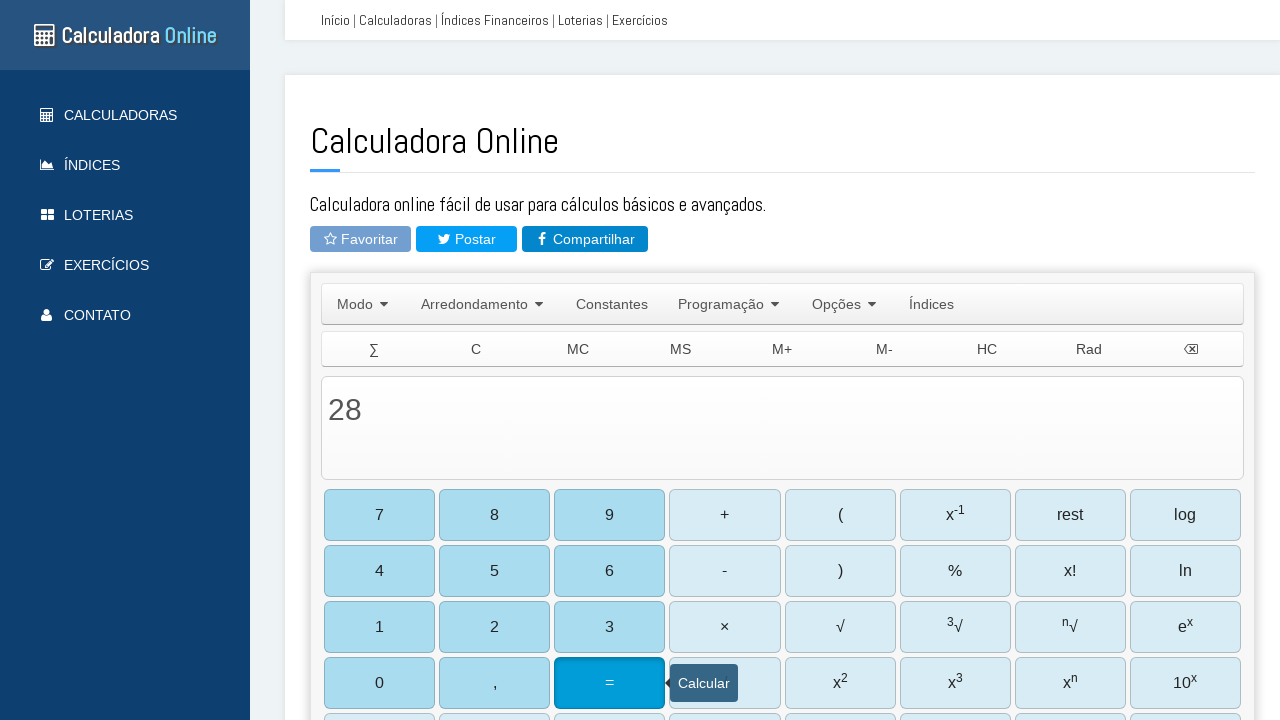

Verified multiplication result is correct (28 = 7*4)
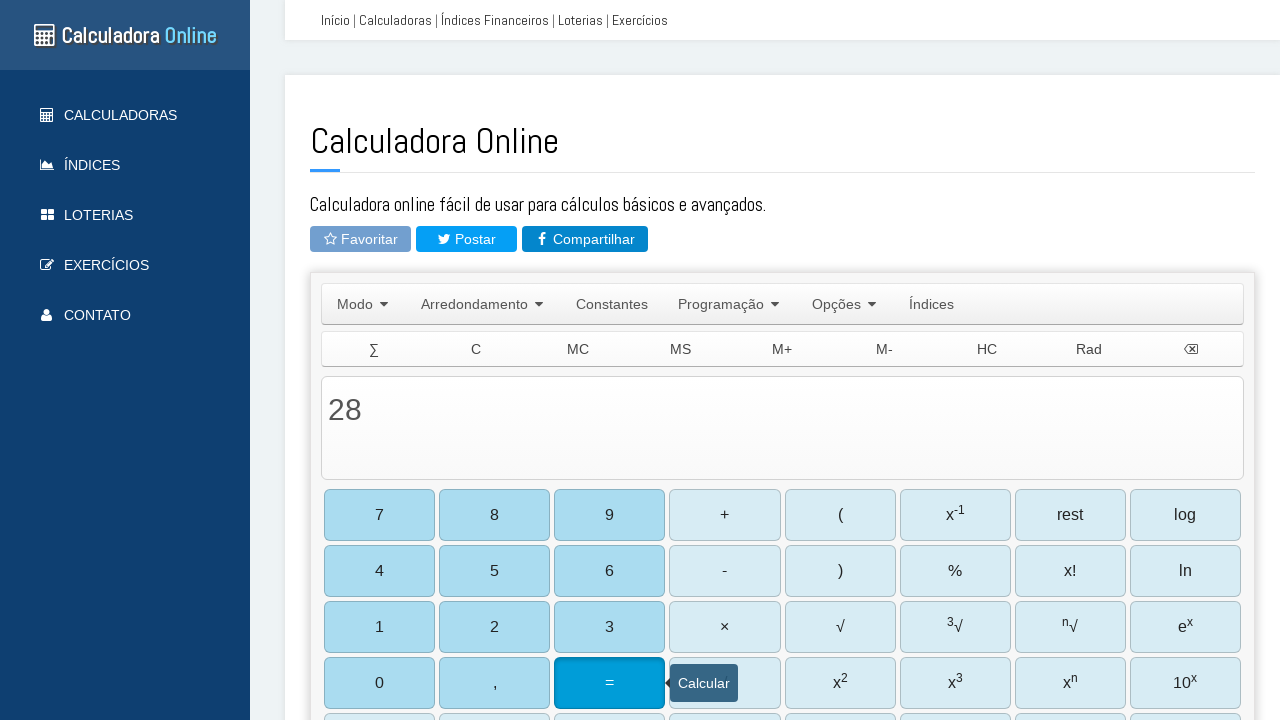

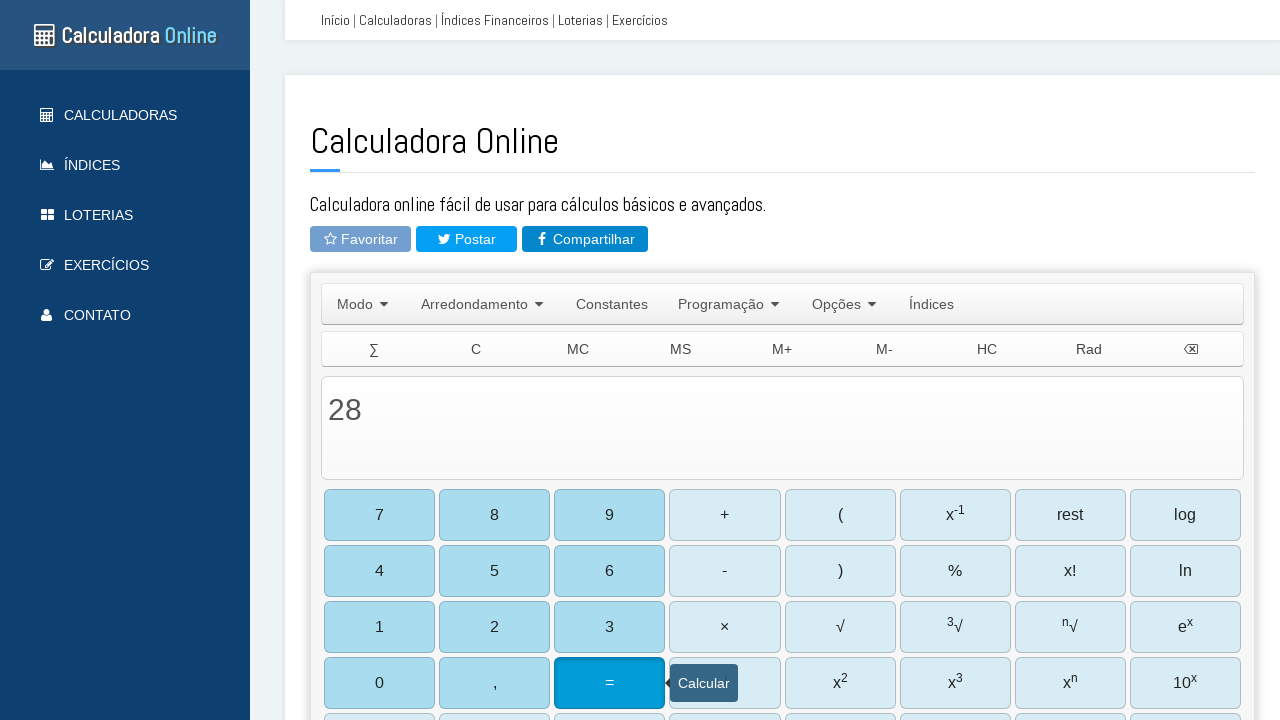